Tests Shadow DOM functionality by navigating to a shadow DOM example page and retrieving text content from an element inside a shadow root

Starting URL: http://watir.com/examples/shadow_dom.html

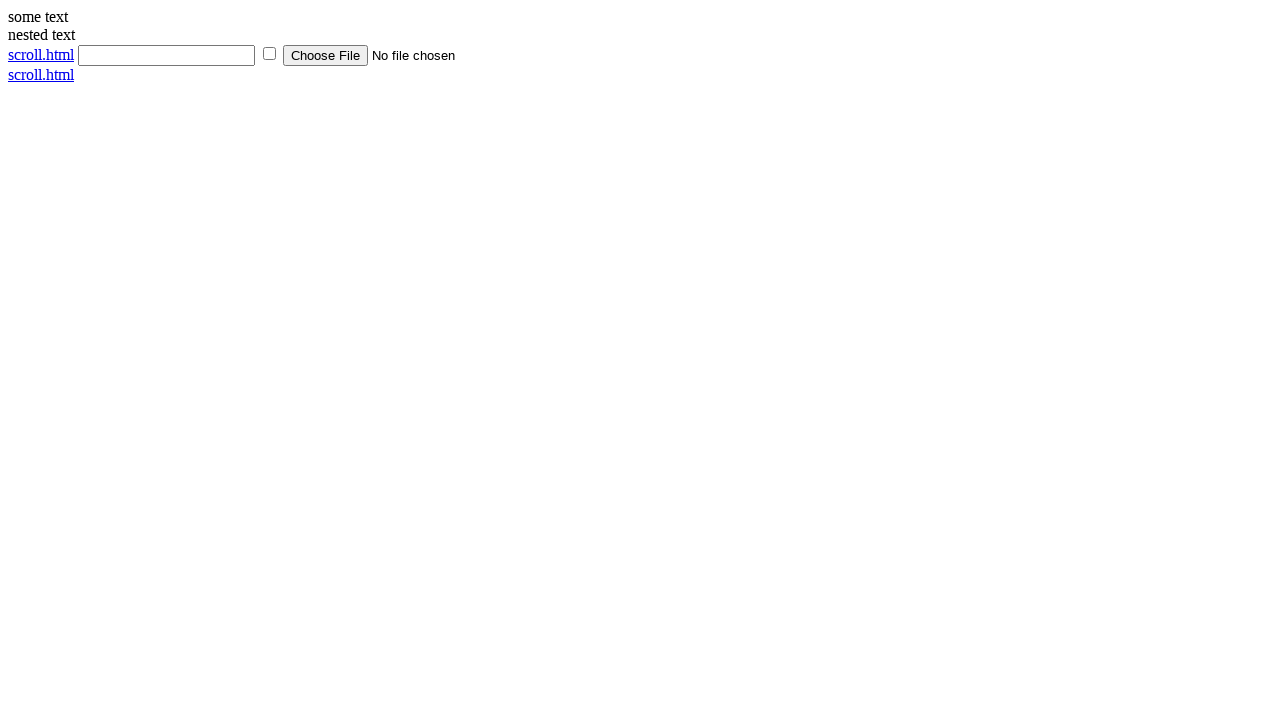

Navigated to shadow DOM example page
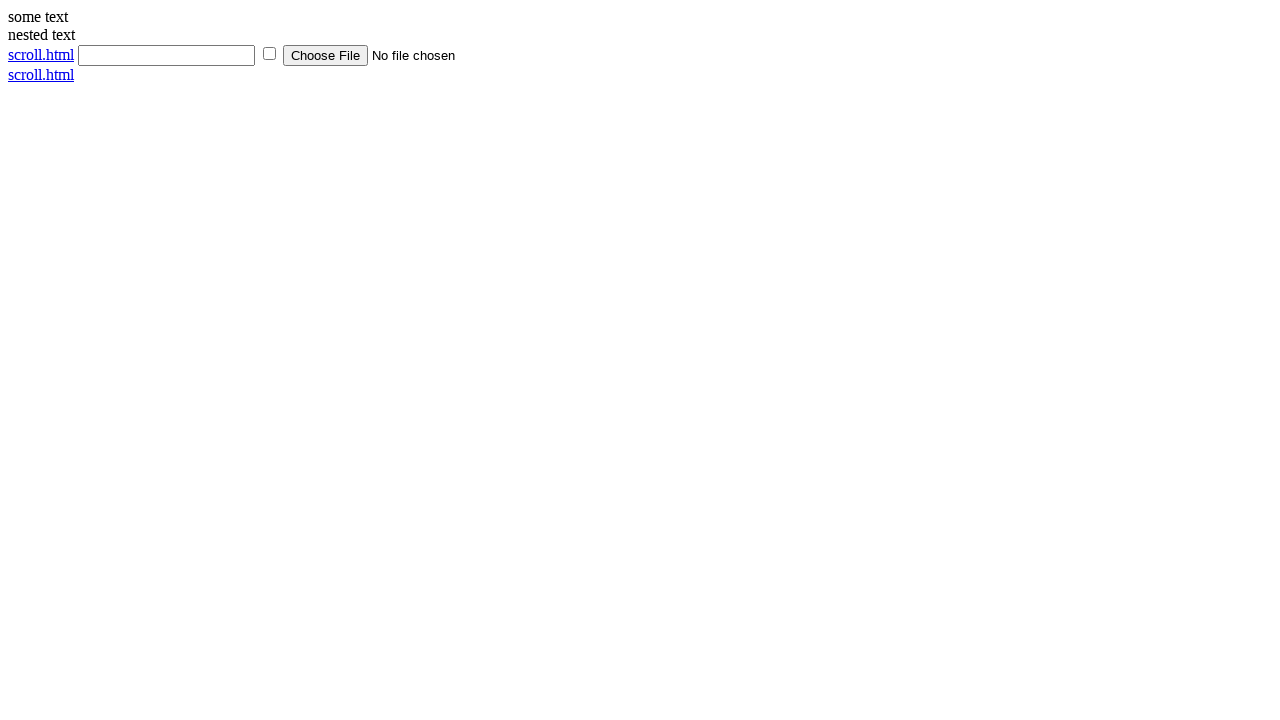

Shadow host element is present
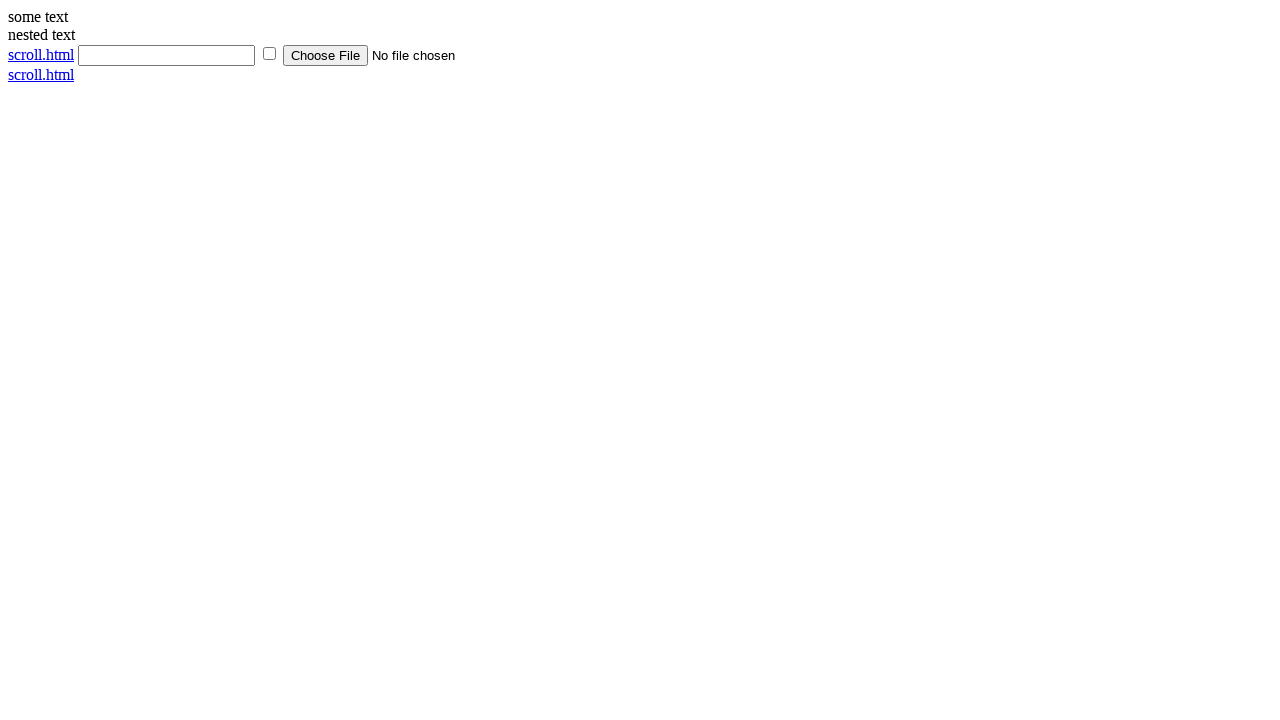

Located content element inside shadow root using piercing selector
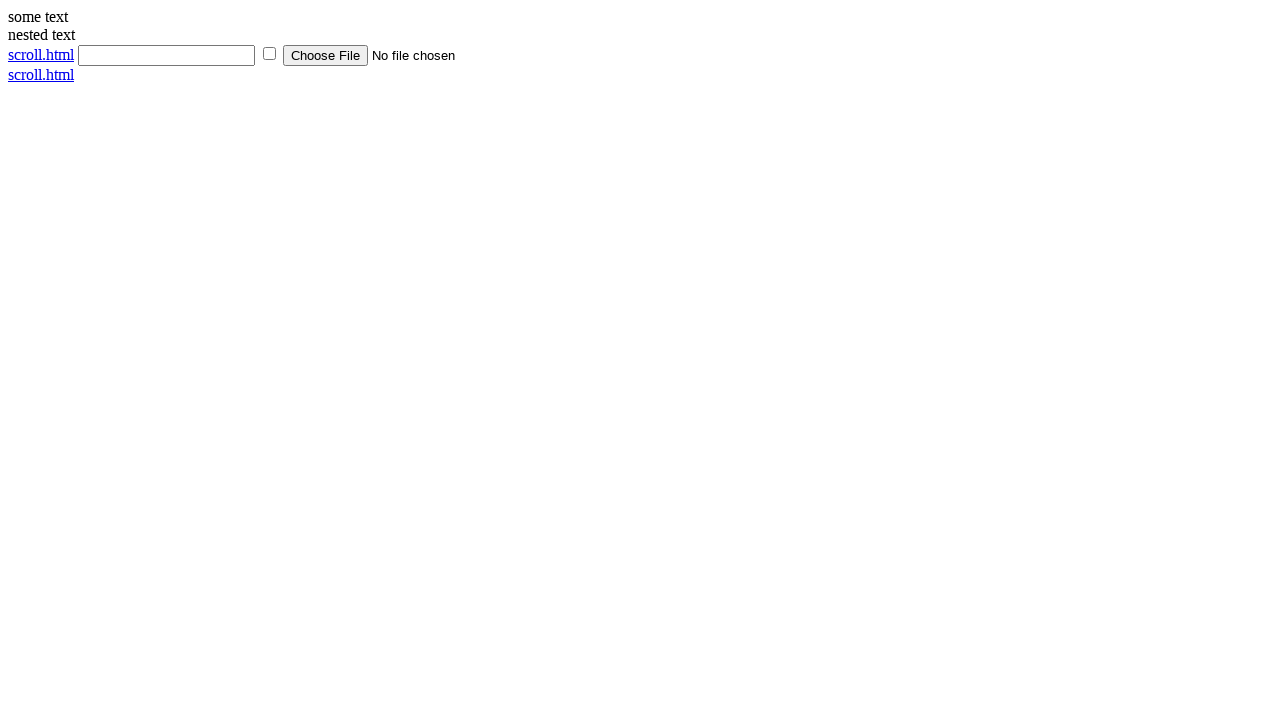

Retrieved text content from shadow DOM element
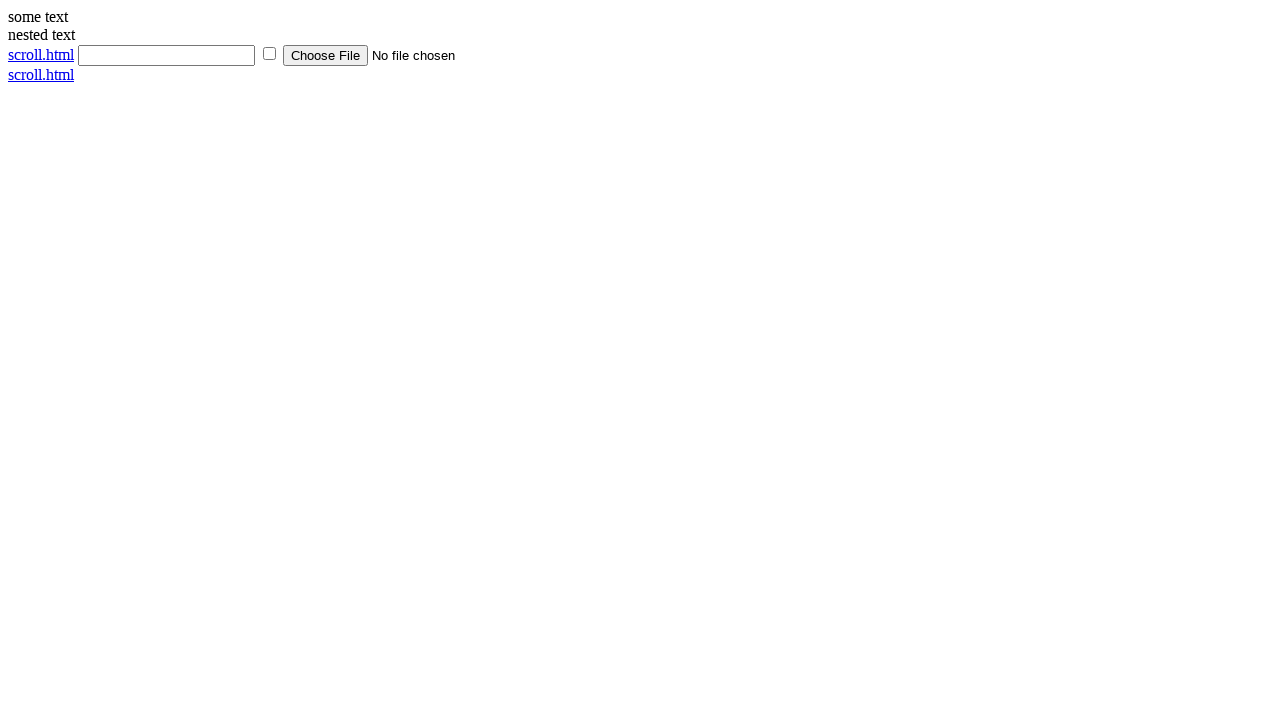

Assertion passed: shadow DOM text content matches expected value 'some text'
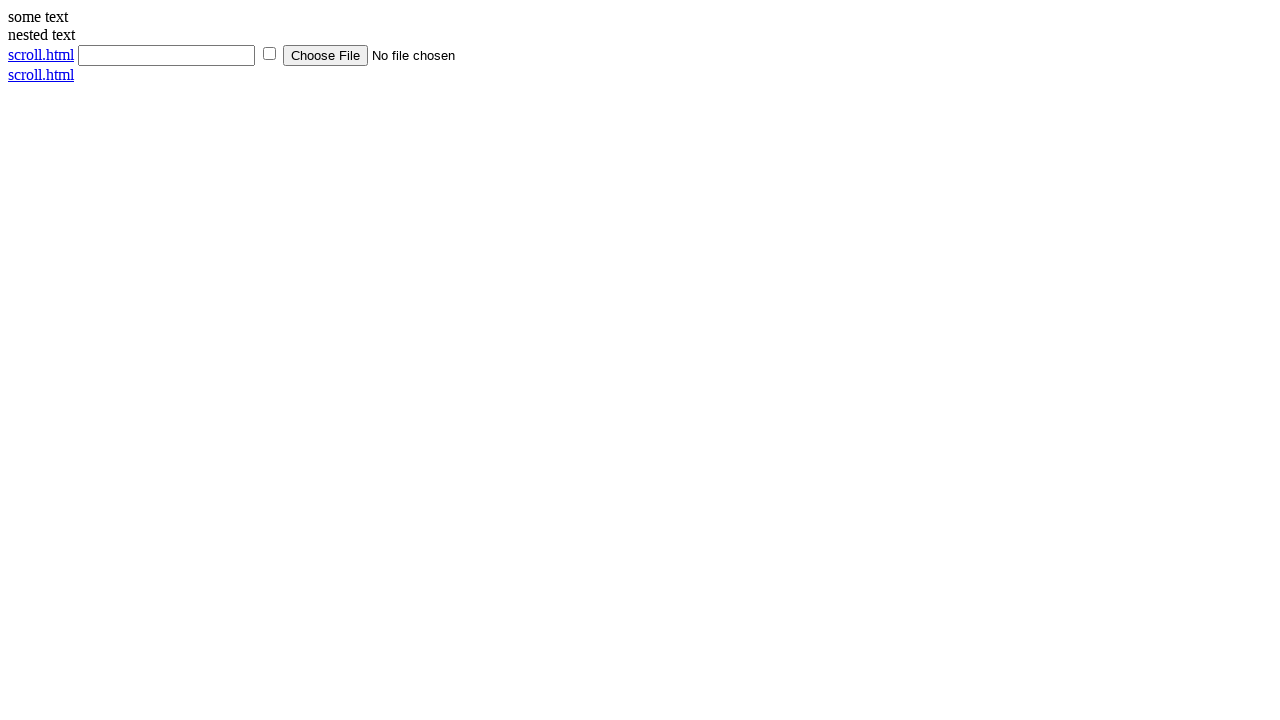

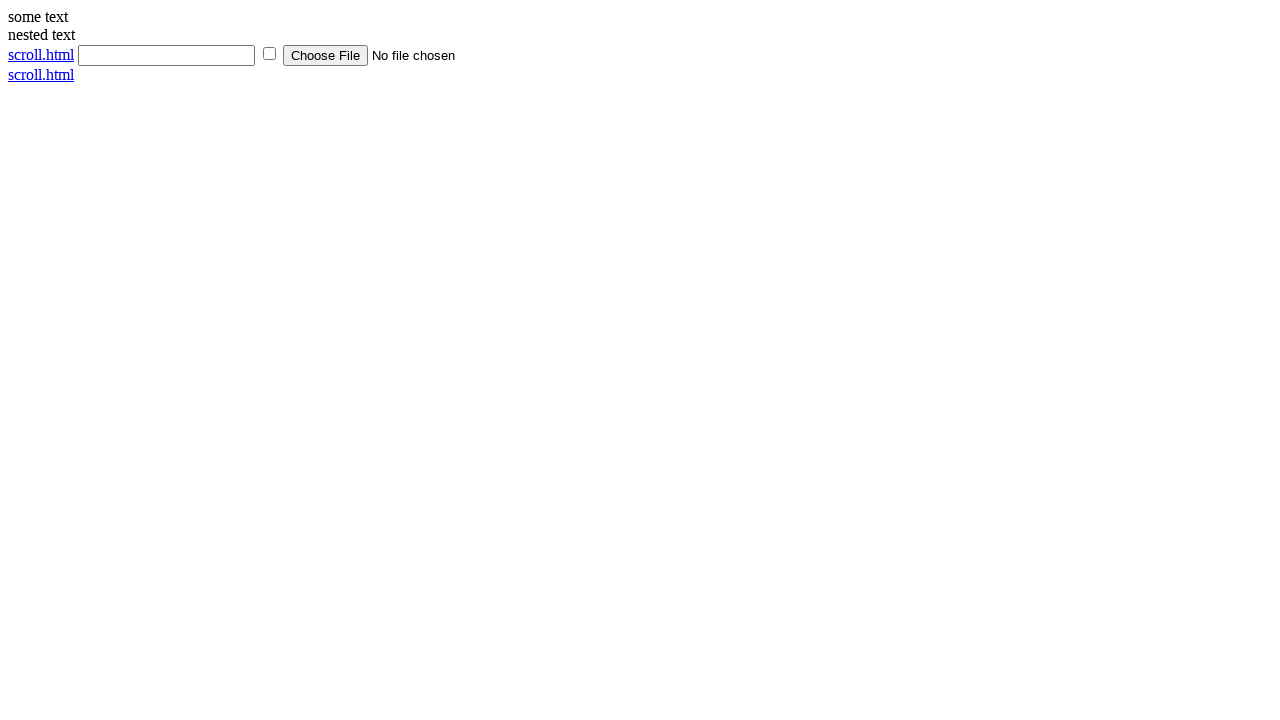